Tests that Clear completed button is hidden when there are no completed items

Starting URL: https://demo.playwright.dev/todomvc

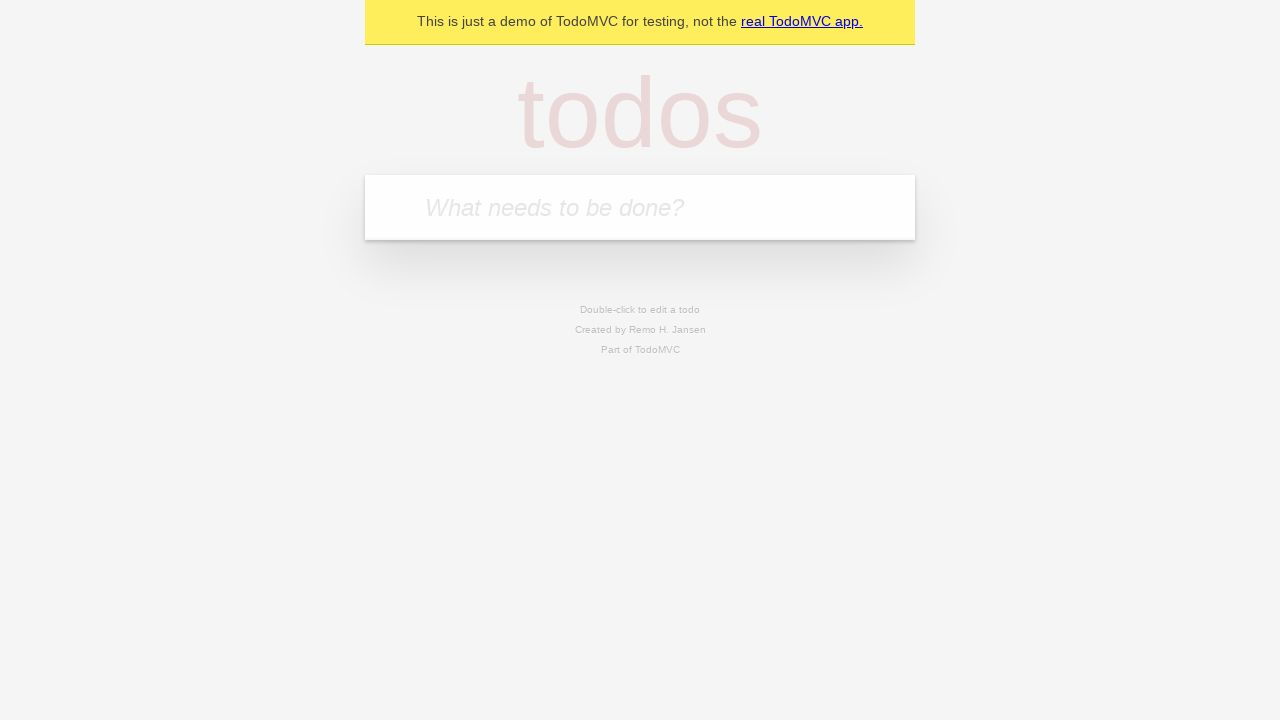

Filled todo input field with 'watch deck the halls' on internal:attr=[placeholder="What needs to be done?"i]
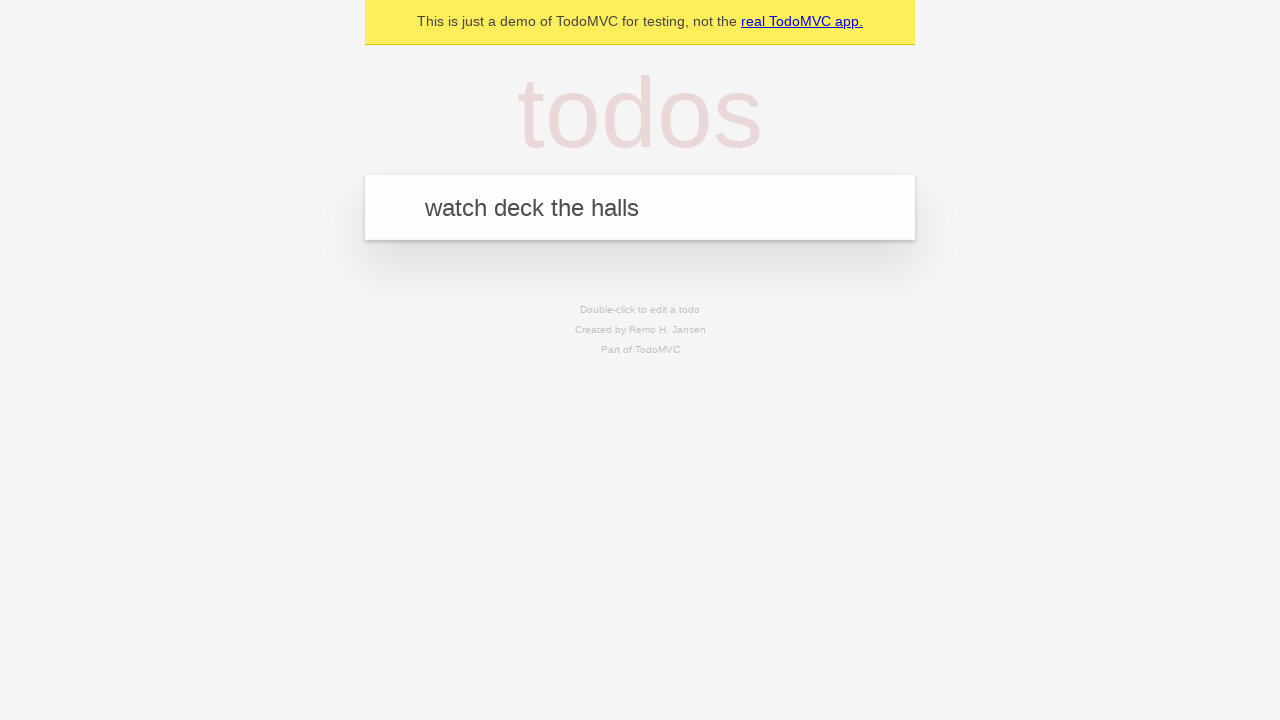

Pressed Enter to create todo 'watch deck the halls' on internal:attr=[placeholder="What needs to be done?"i]
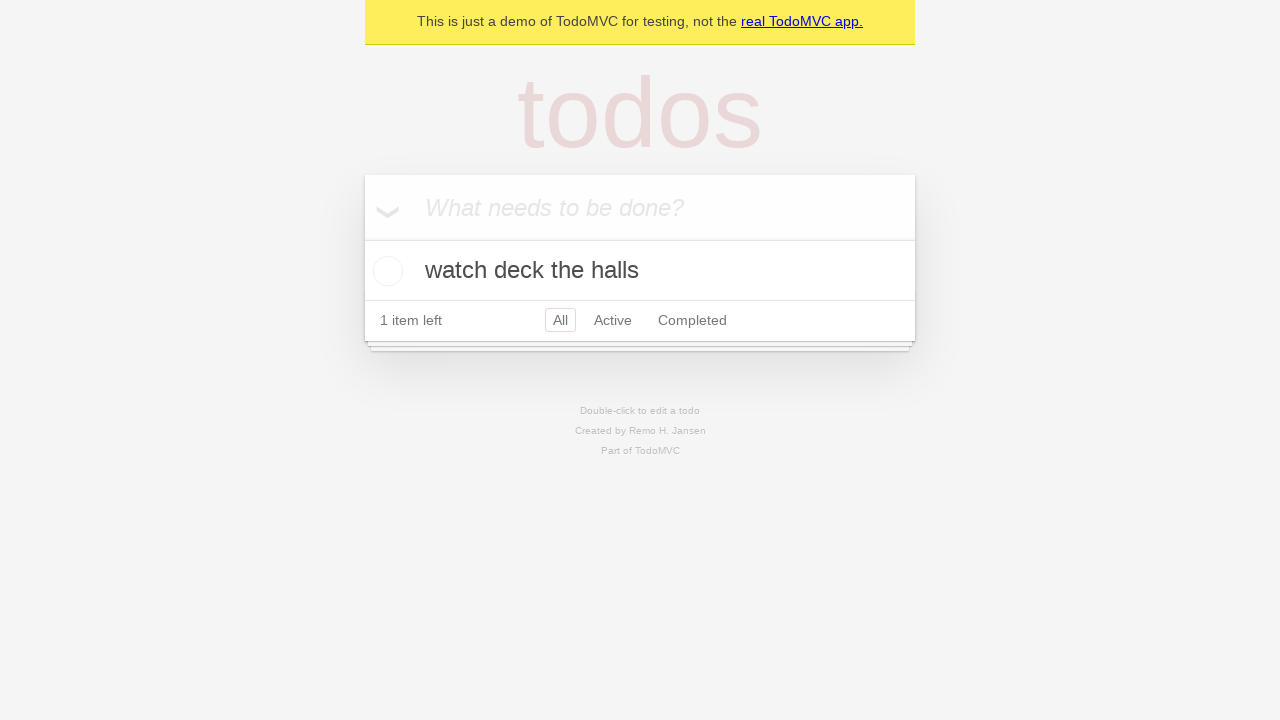

Filled todo input field with 'feed the cat' on internal:attr=[placeholder="What needs to be done?"i]
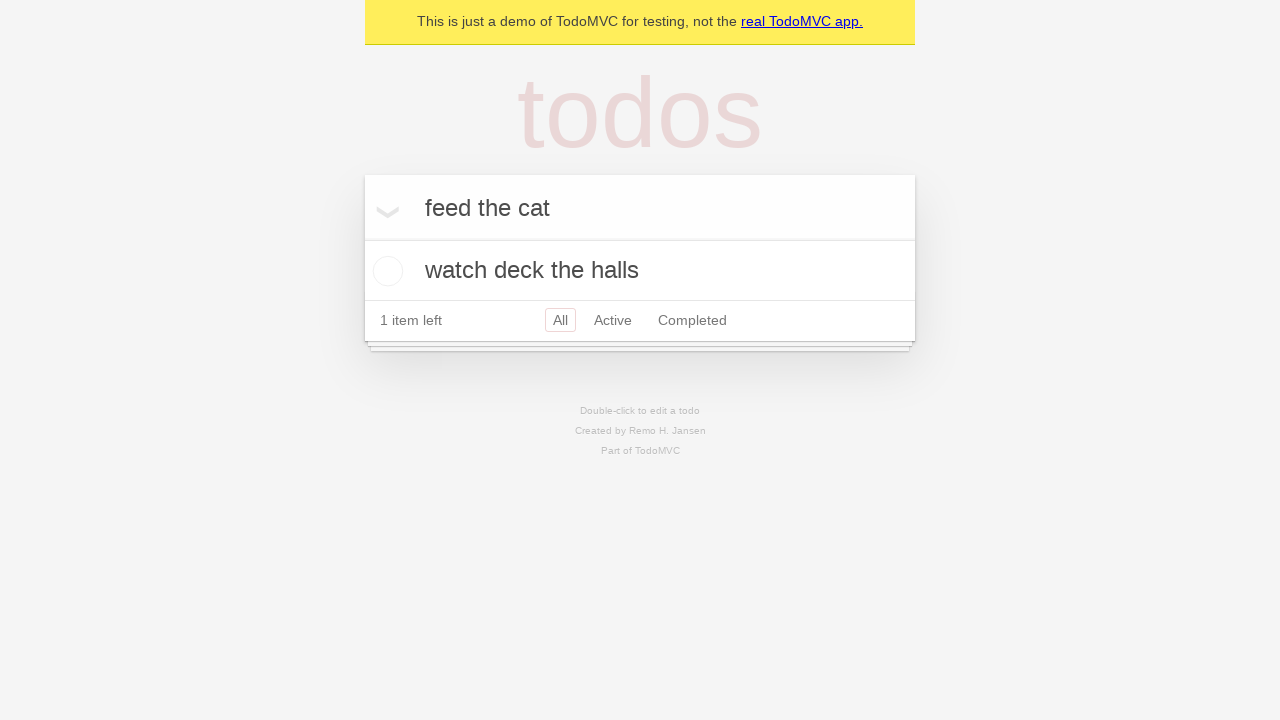

Pressed Enter to create todo 'feed the cat' on internal:attr=[placeholder="What needs to be done?"i]
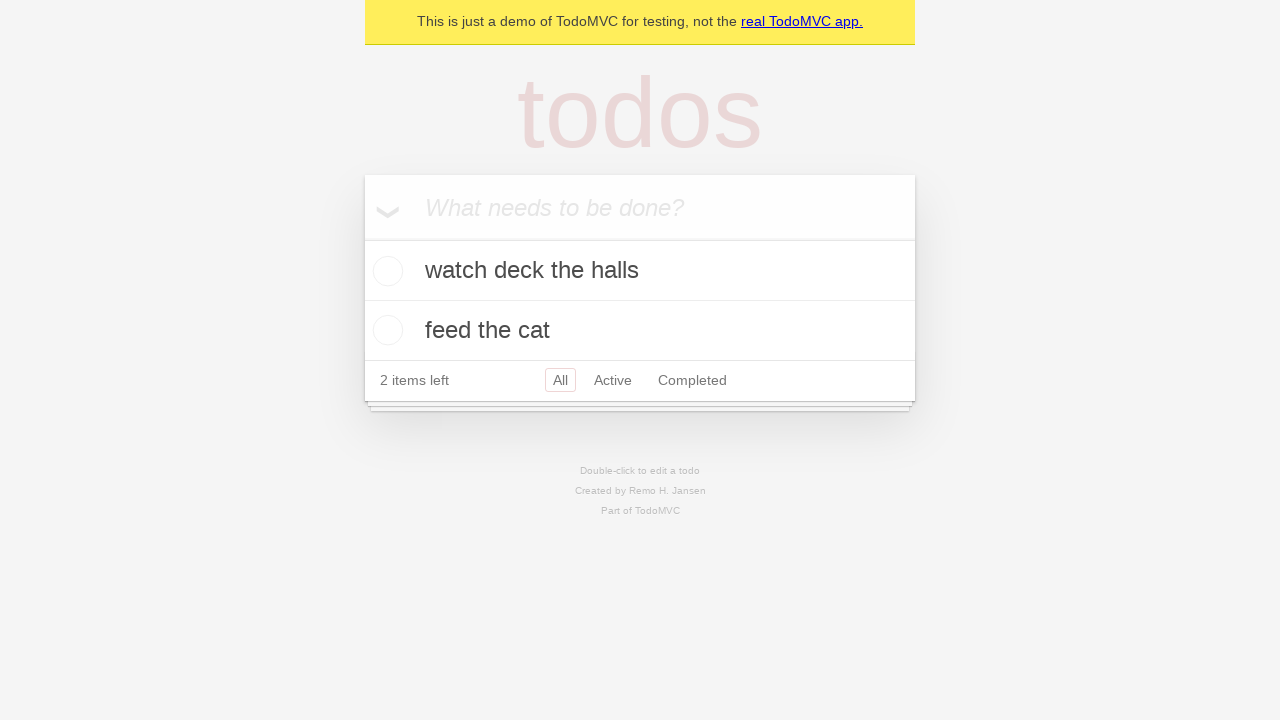

Filled todo input field with 'book a doctors appointment' on internal:attr=[placeholder="What needs to be done?"i]
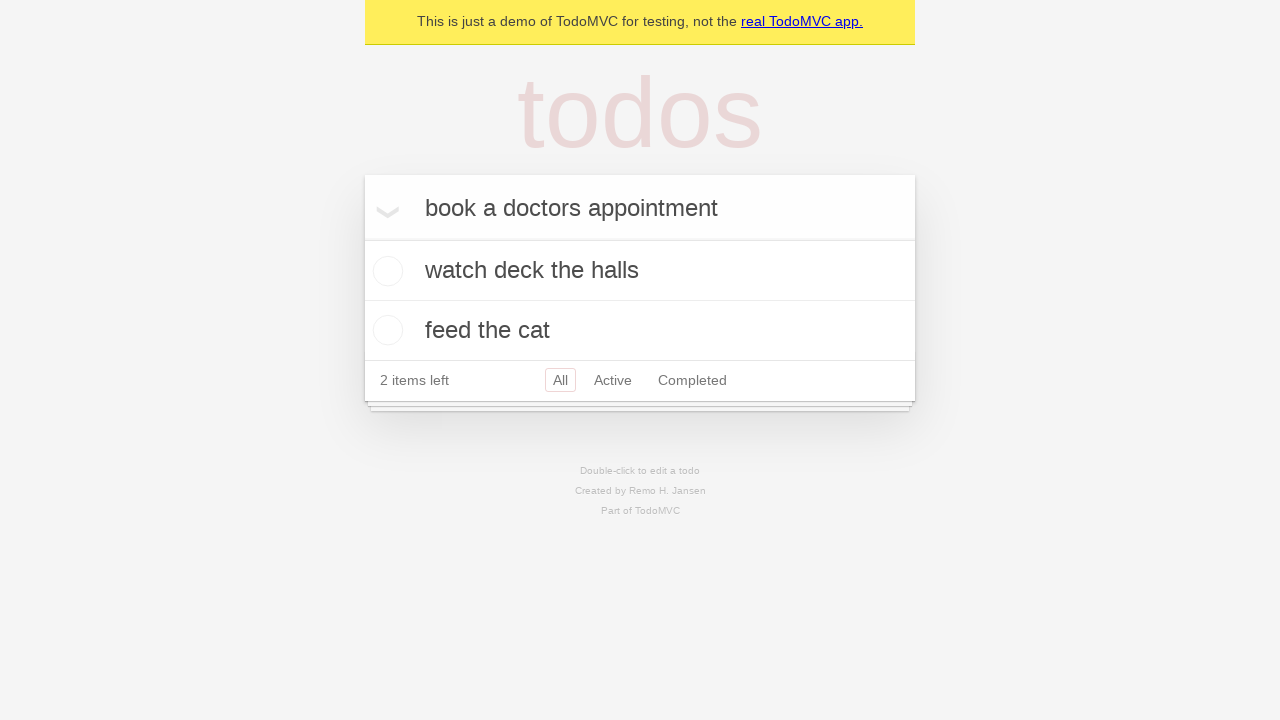

Pressed Enter to create todo 'book a doctors appointment' on internal:attr=[placeholder="What needs to be done?"i]
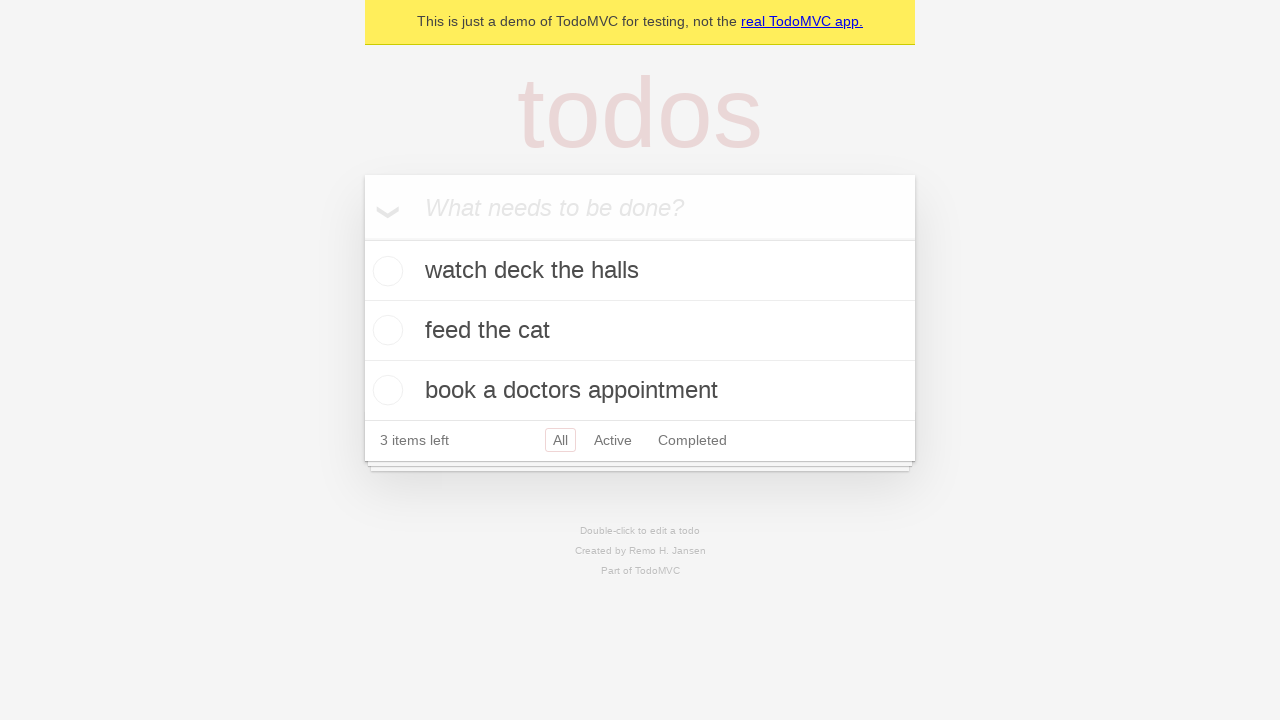

Waited for todo items to be displayed
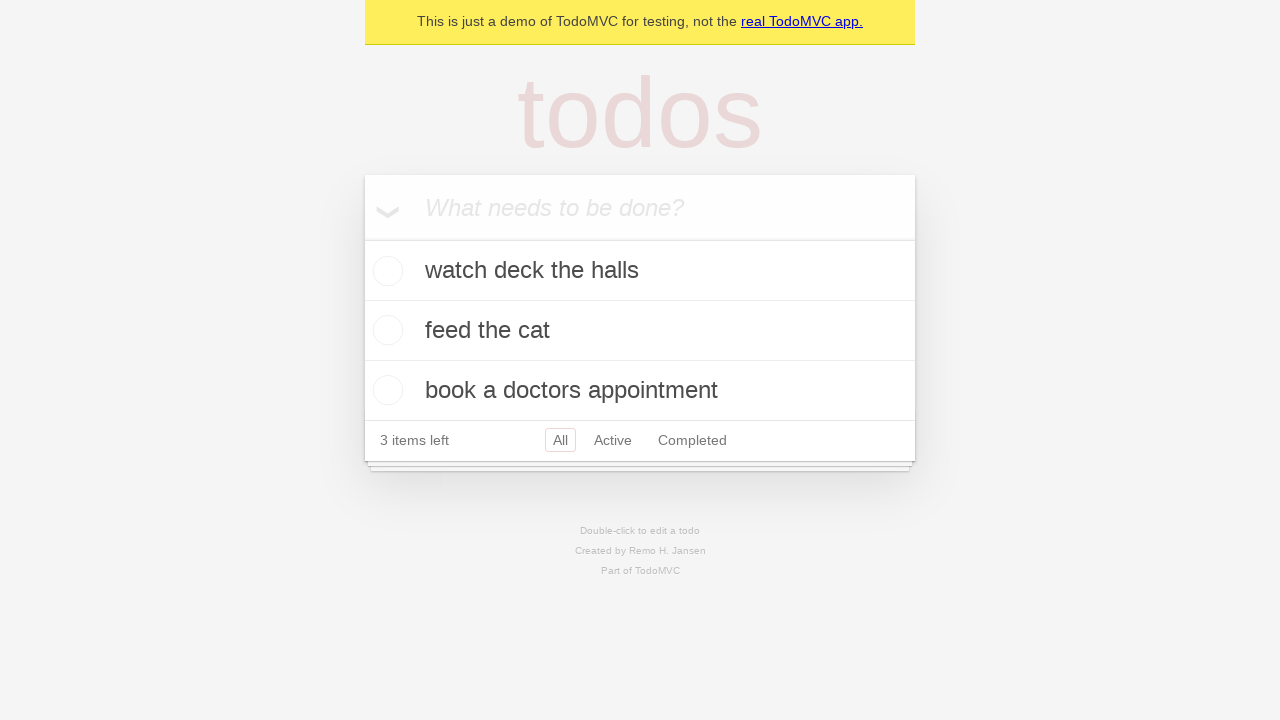

Checked the first todo item as completed at (385, 271) on .todo-list li .toggle >> nth=0
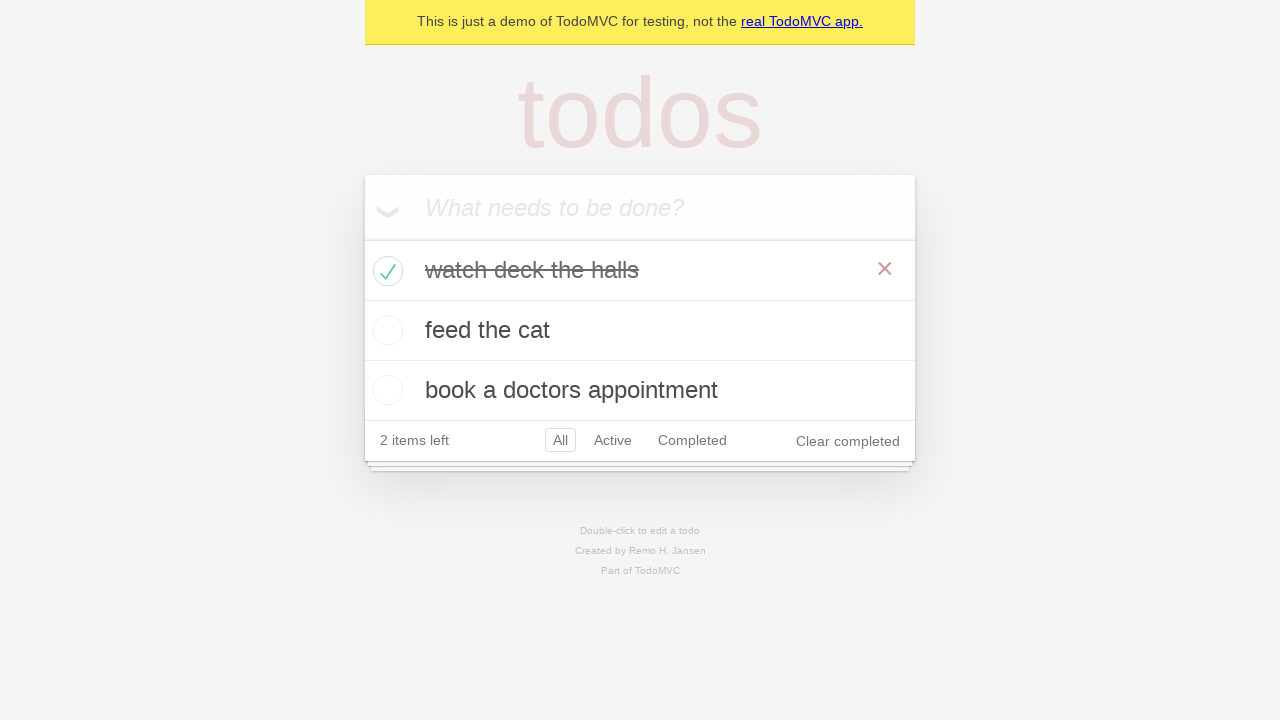

Clicked the 'Clear completed' button at (848, 441) on internal:role=button[name="Clear completed"i]
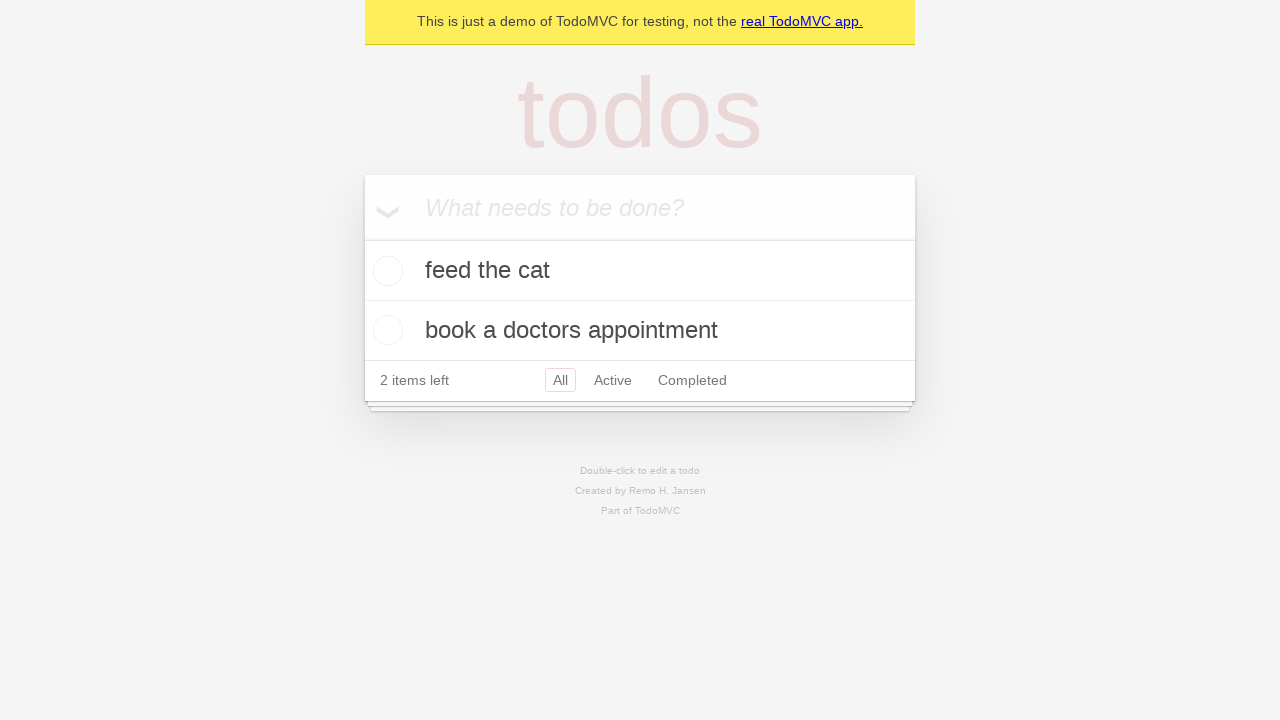

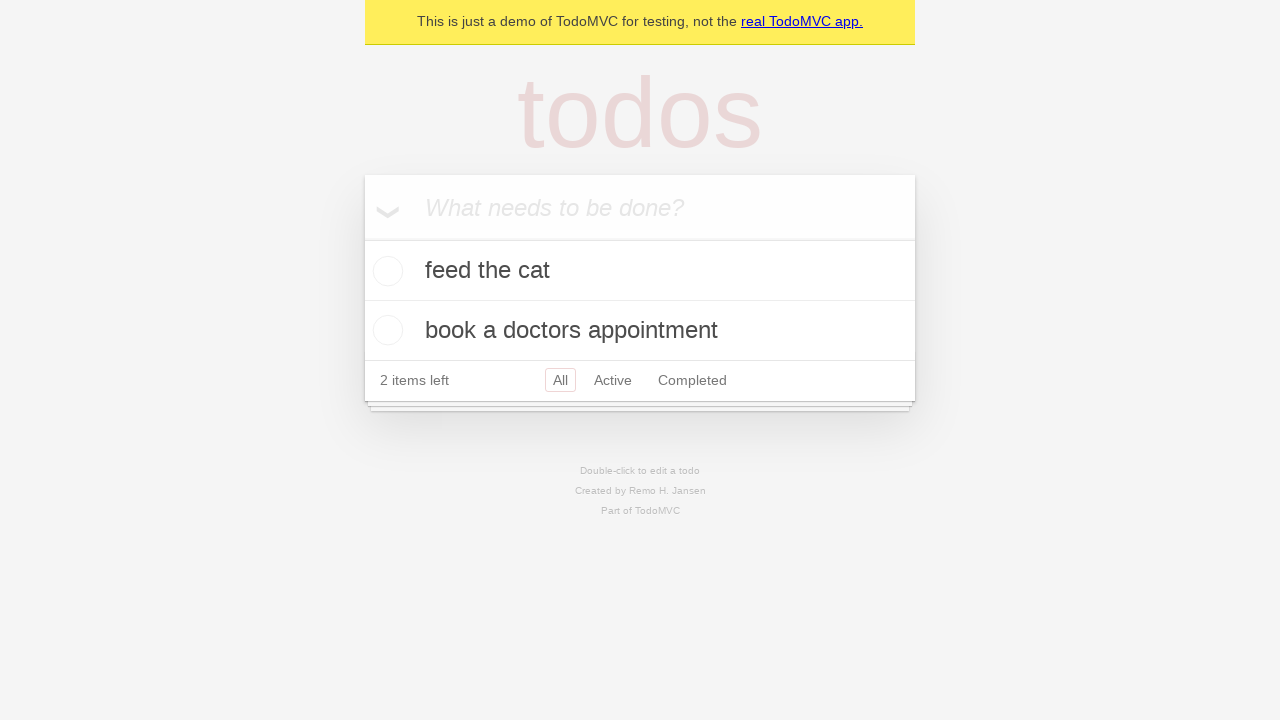